Tests navigation menu hover interaction and window switching functionality by hovering over a menu, clicking a submenu item, opening a new window, and navigating back

Starting URL: http://demo.automationtesting.in/Register.html

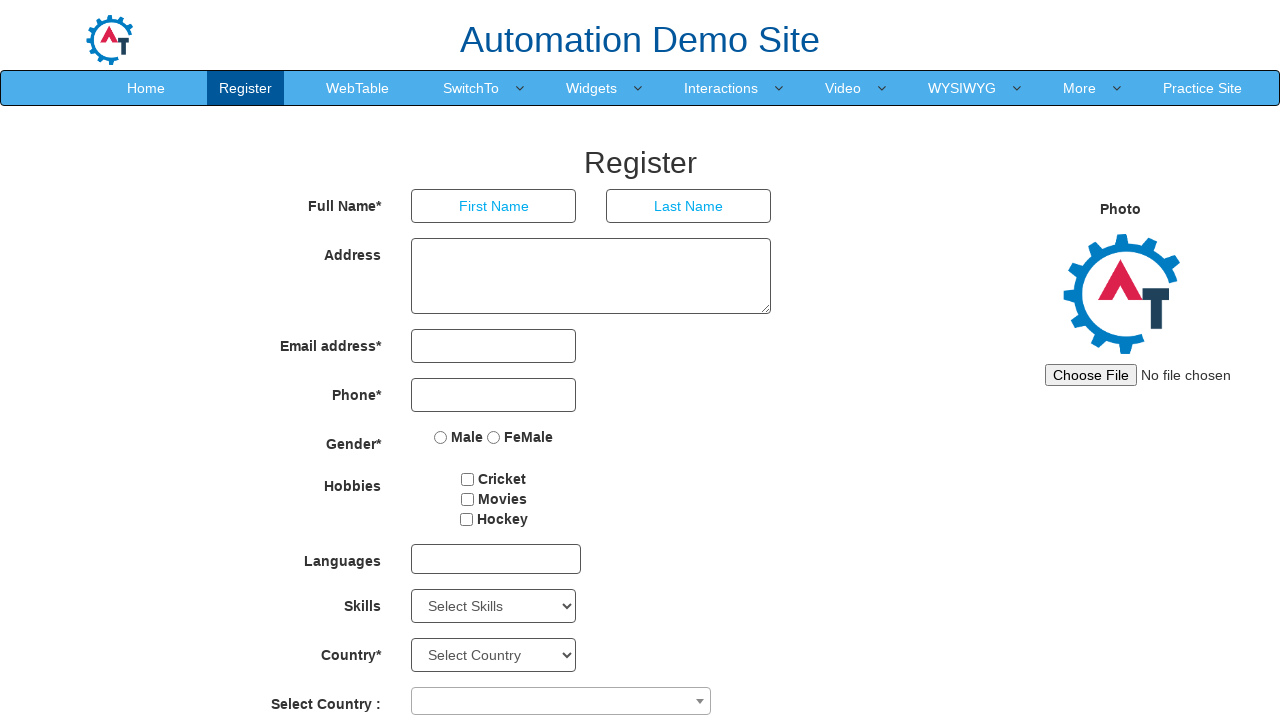

Hovered over 'Switch To' menu item at (471, 88) on #header > nav > div > div.navbar-collapse.collapse.navbar-right > ul > li:nth-ch
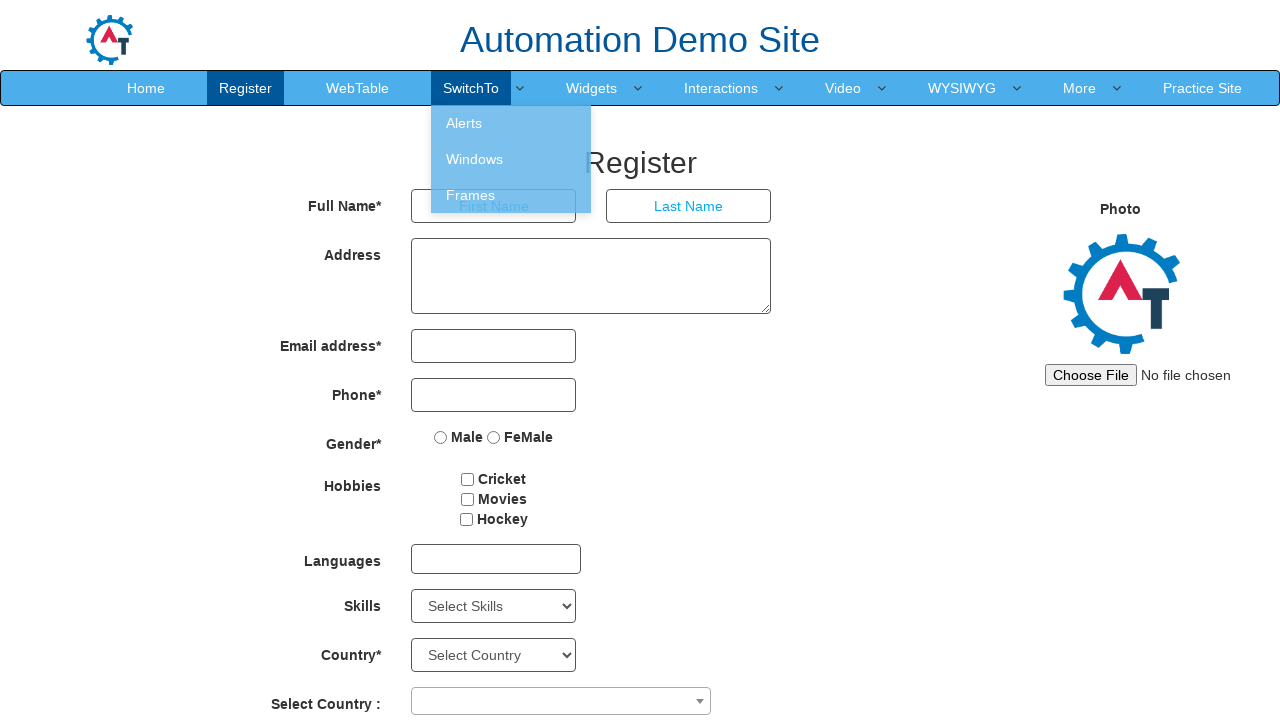

Waited 3 seconds for submenu to appear
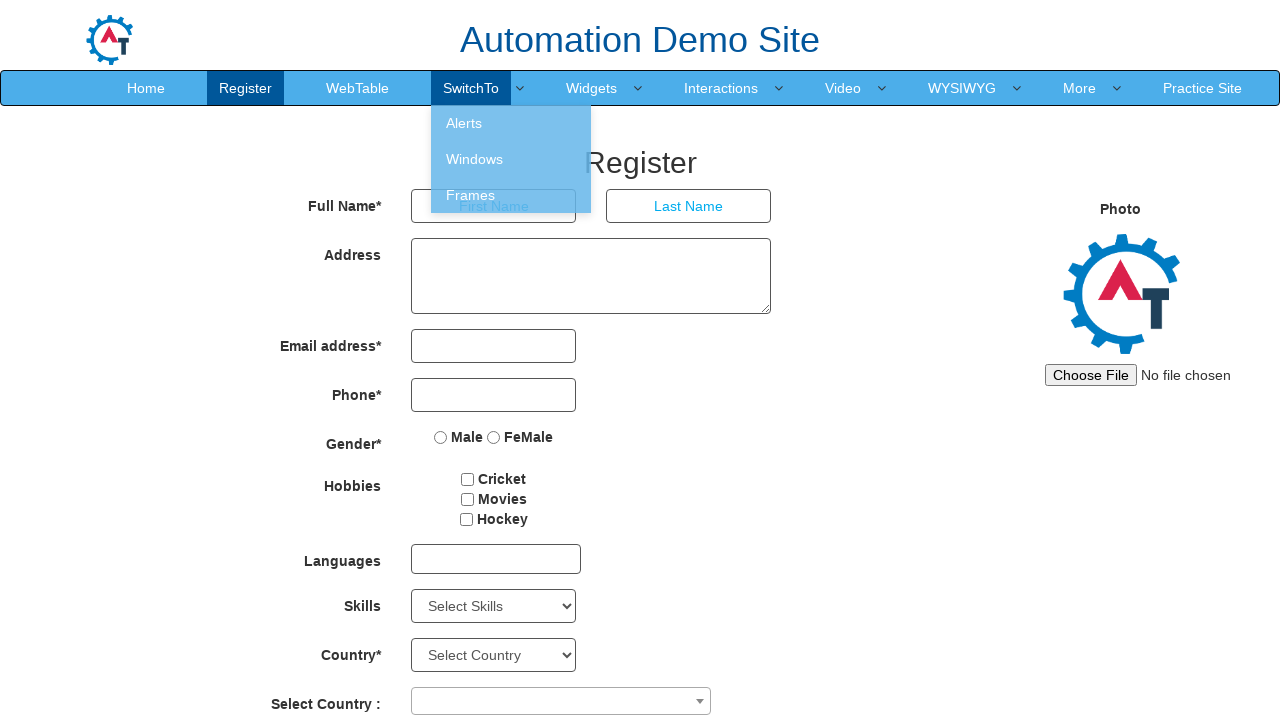

Clicked on Windows submenu option at (511, 159) on //*[@id="header"]/nav/div/div[2]/ul/li[4]/ul/li[2]/a
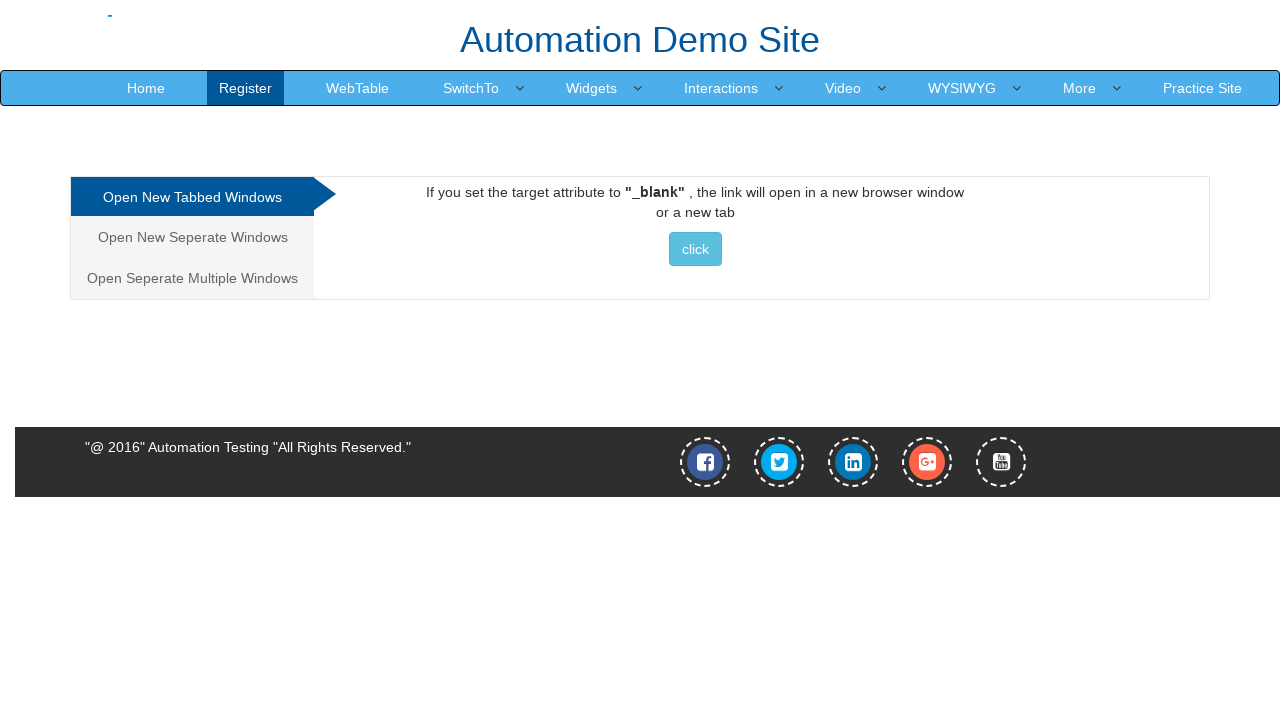

Cleared all cookies
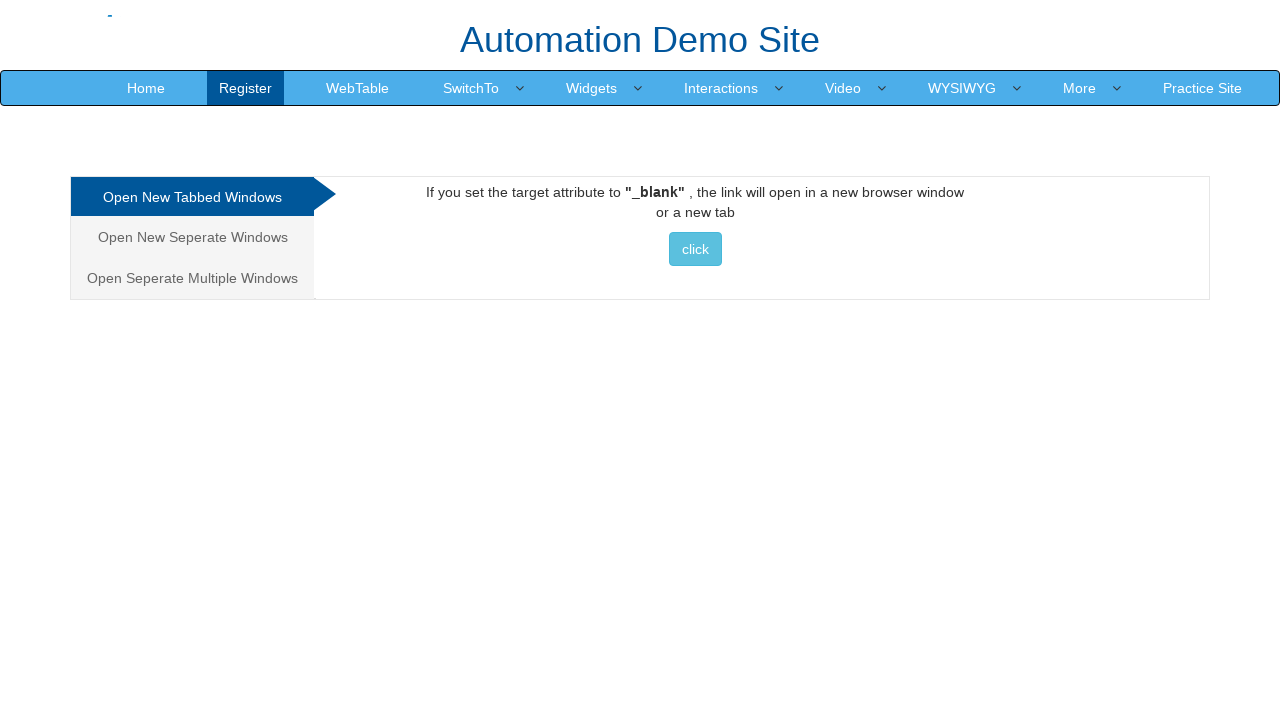

Retrieved page title: 'Frames & windows'
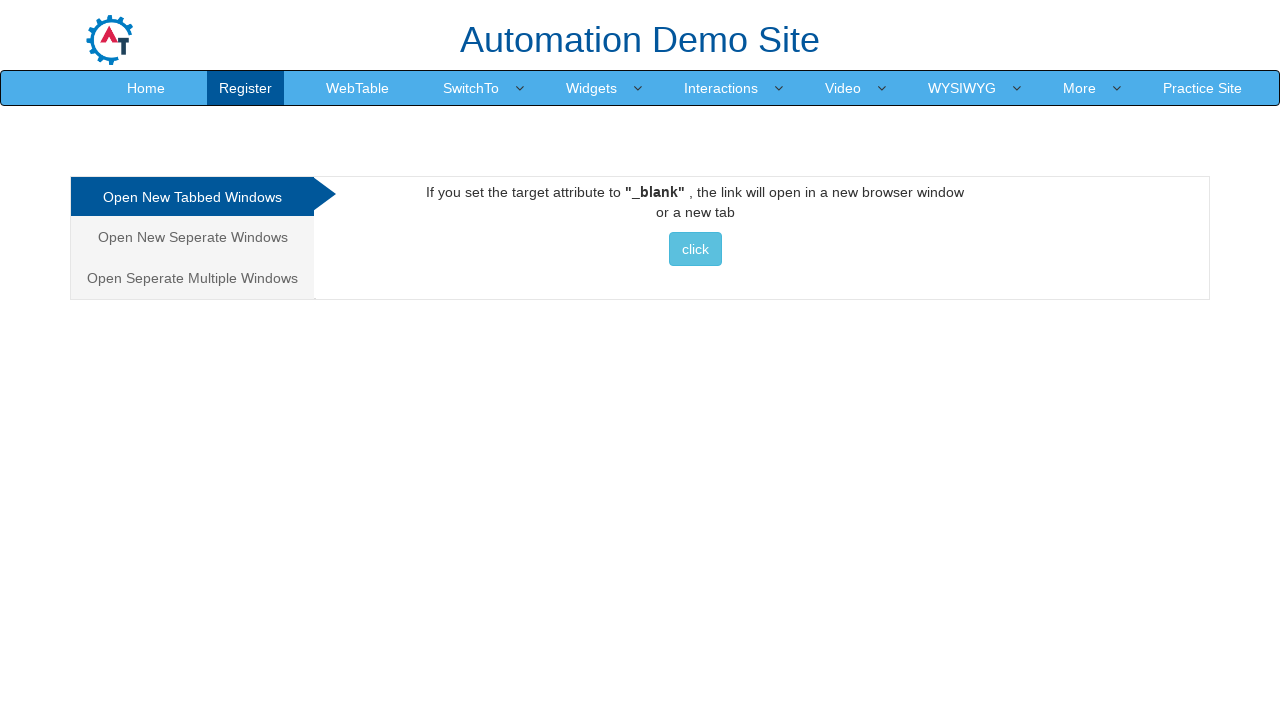

Verified landing on correct 'Frames & windows' page
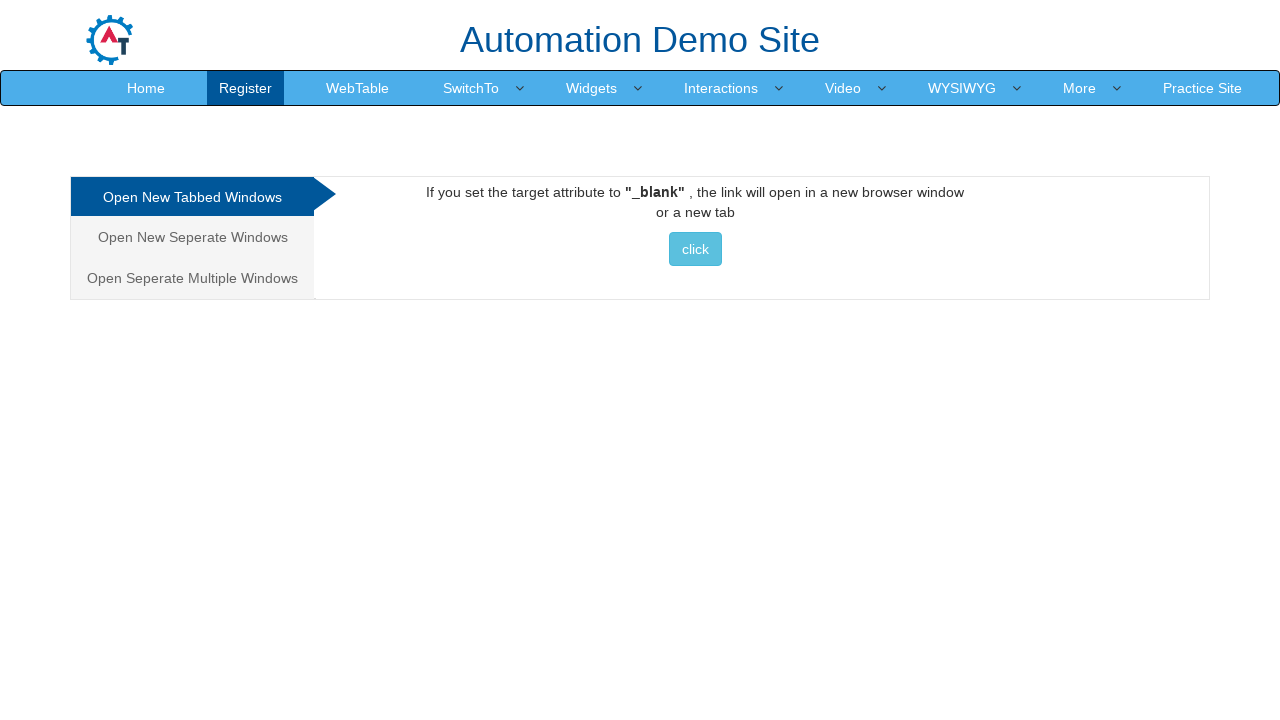

Clicked button to open new window/tab at (695, 249) on xpath=//div[@id='Tabbed']//button[@class='btn btn-info'][contains(text(),'click'
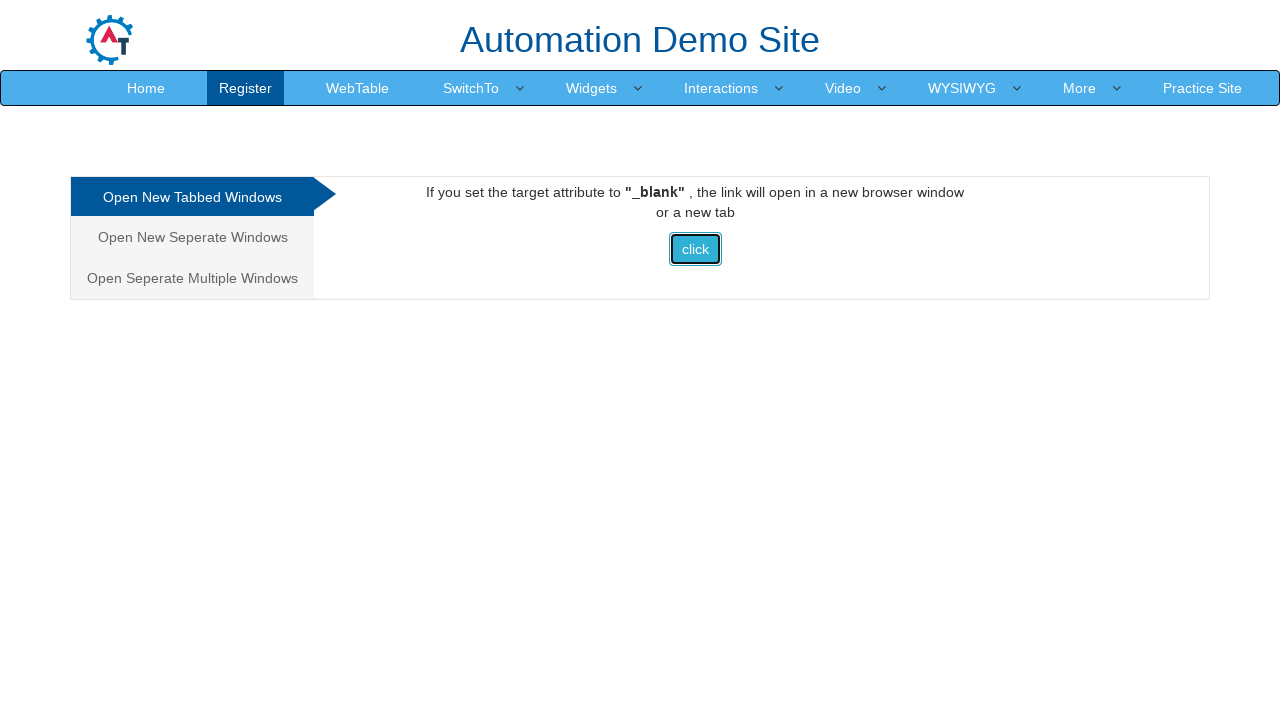

Retrieved current page title: 'Frames & windows'
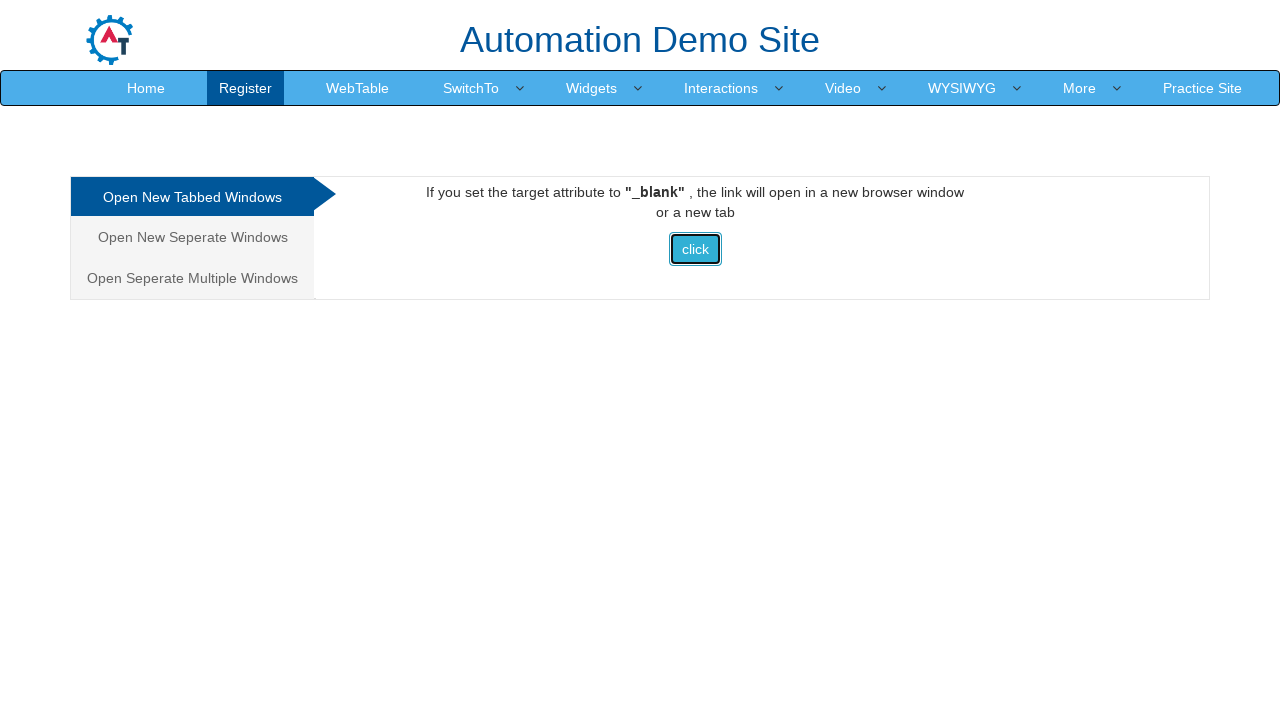

Navigated back to parent window with title: 'Register'
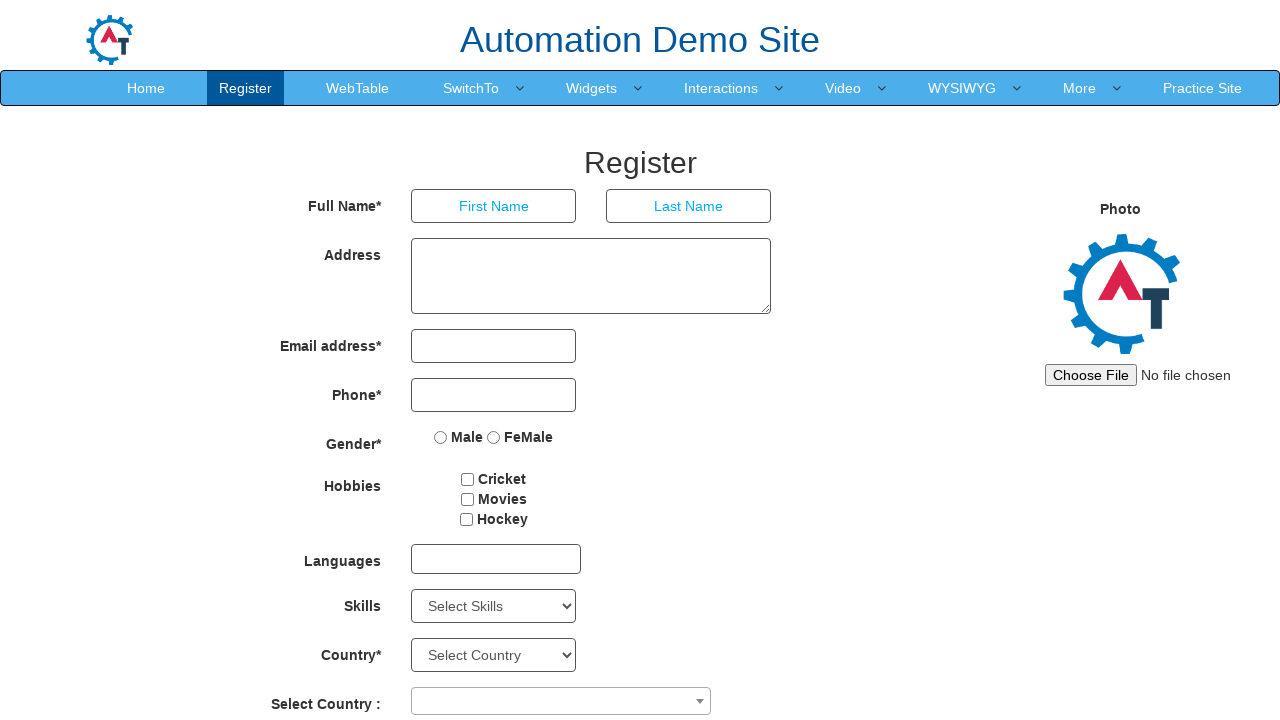

Waited 1 second before test completion
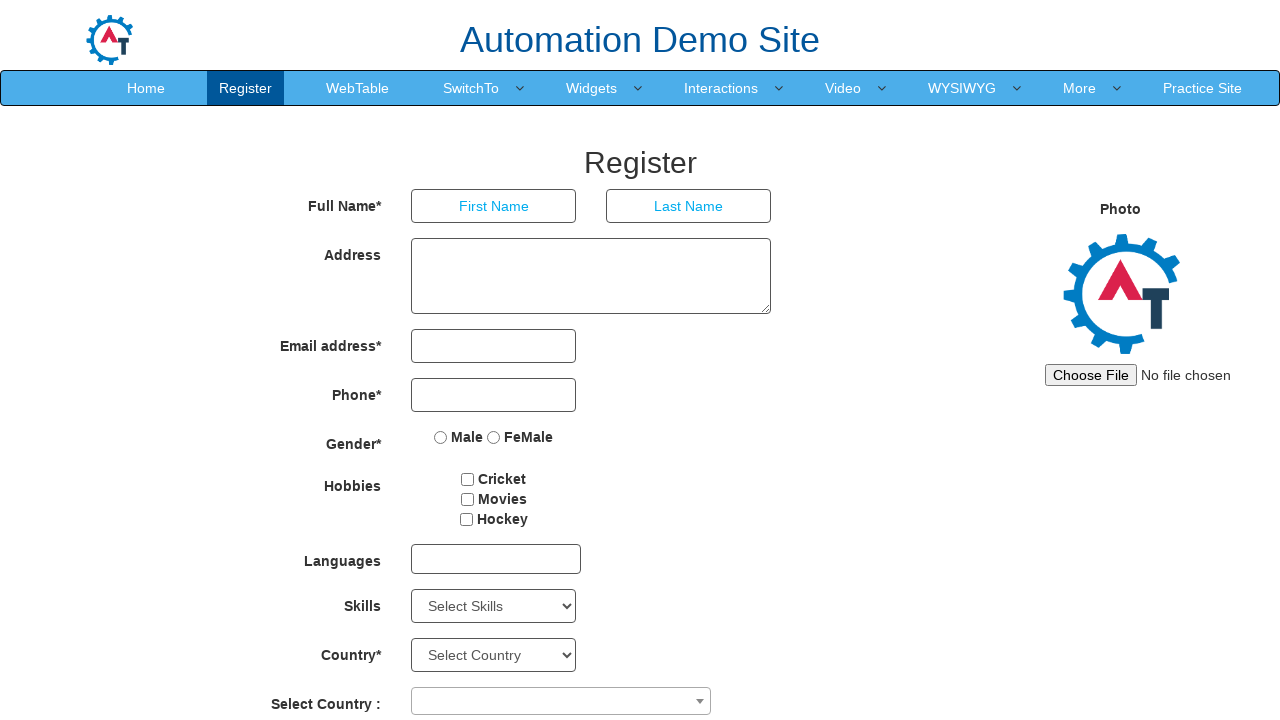

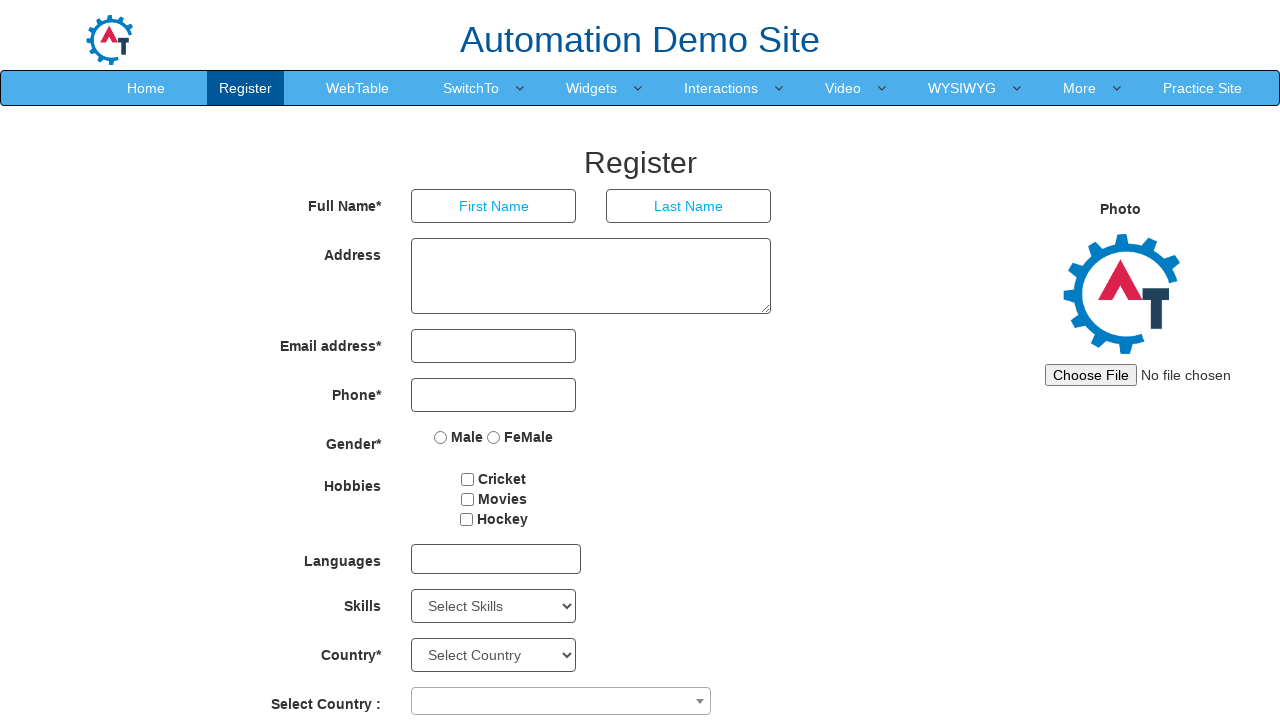